Tests searching with Chinese characters (hieroglyphs) and verifies search results are displayed

Starting URL: https://simonsmith.github.io/github-user-search/#/search

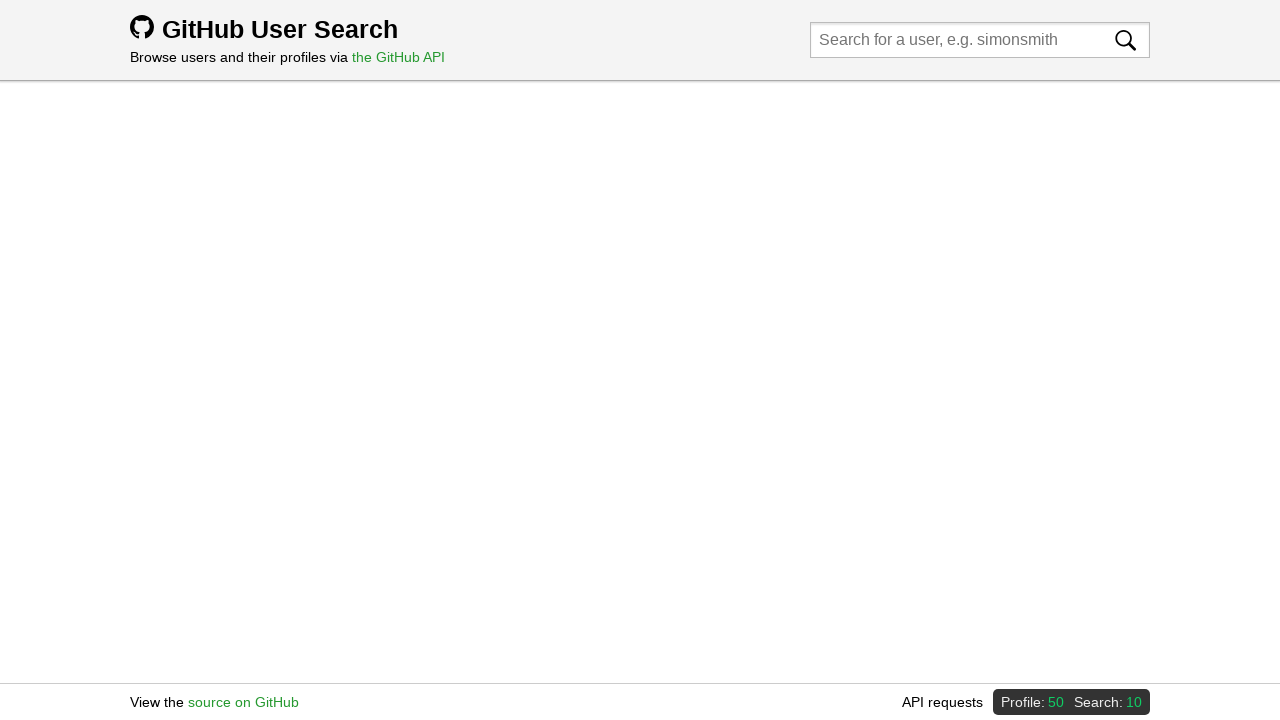

Filled search field with Chinese character '描' on input[placeholder*='Search for a user']
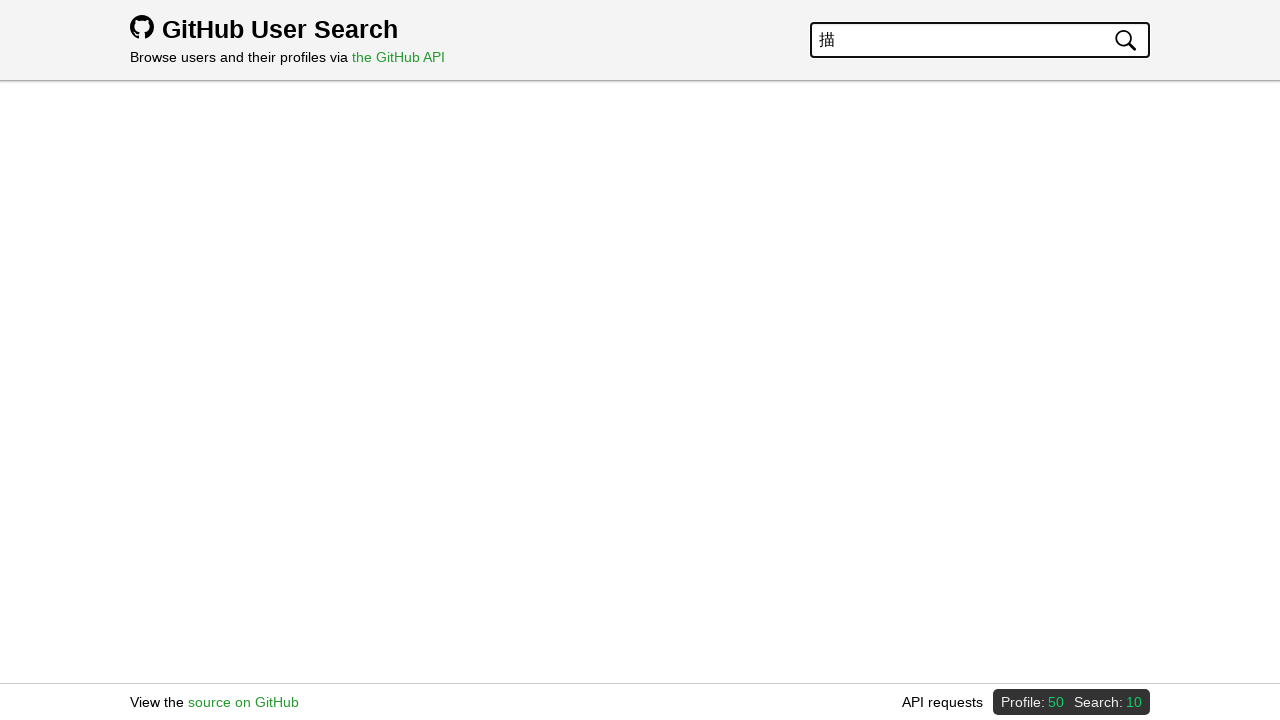

Pressed Enter to submit Chinese character search on input[placeholder*='Search for a user']
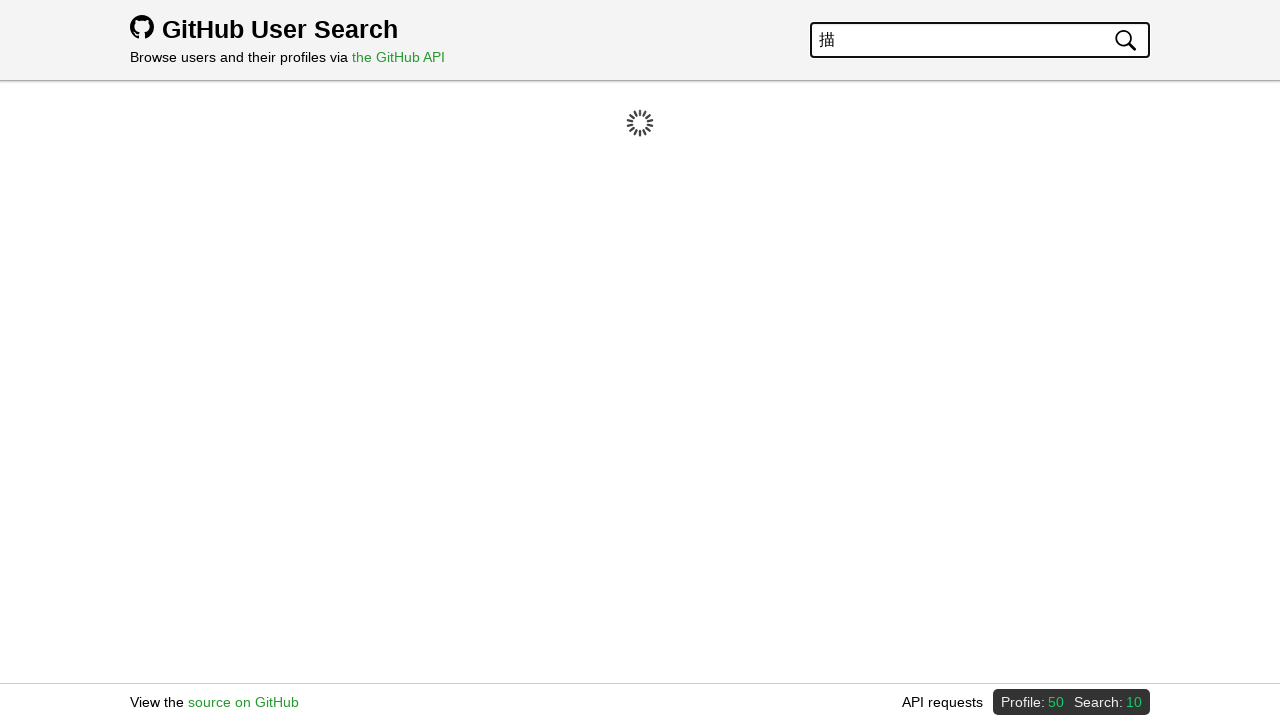

Search results loaded with 'Found' message displayed
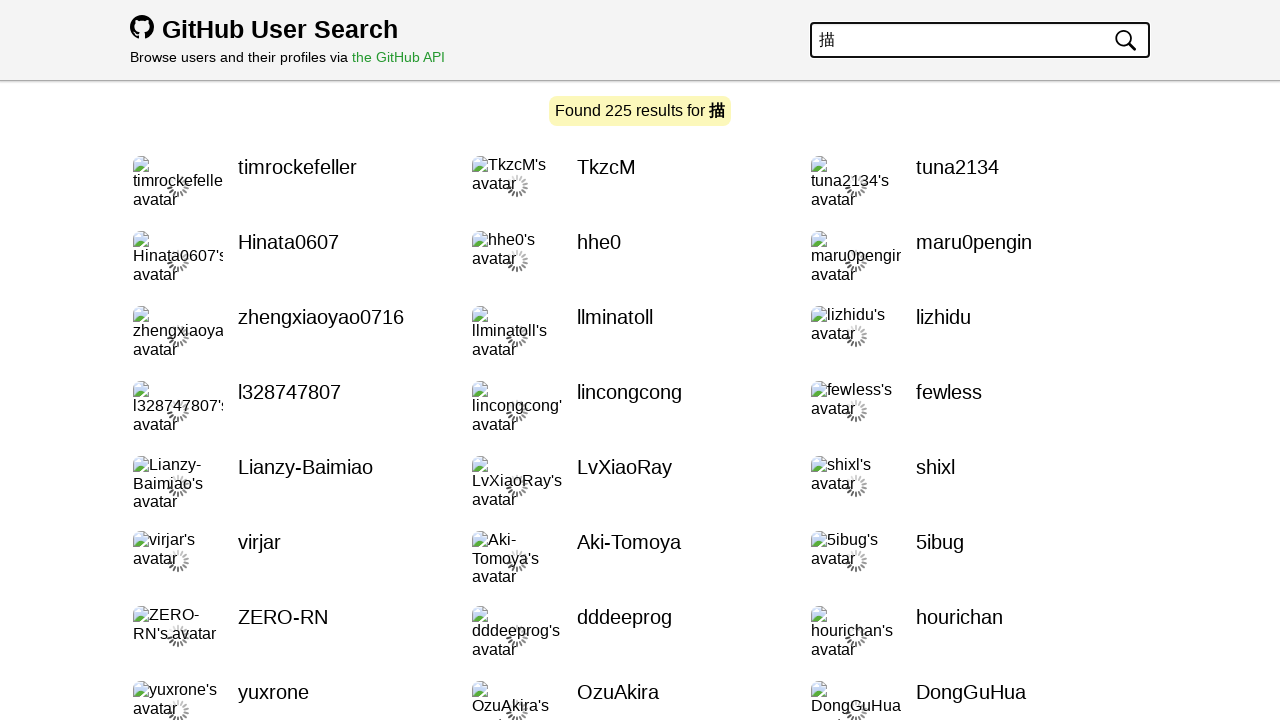

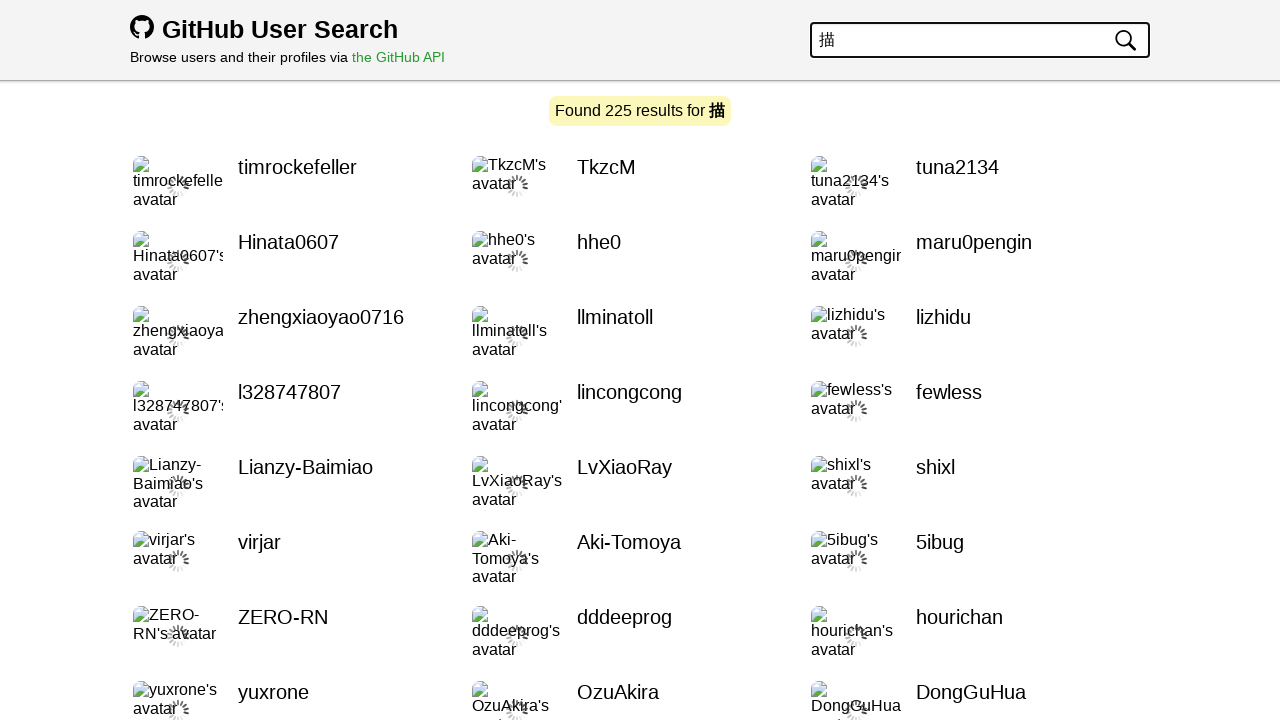